Tests the online banking menu by clicking the online banking link and verifying that the correct number of service options are displayed and that "Pay Bills" is among them

Starting URL: http://zero.webappsecurity.com/

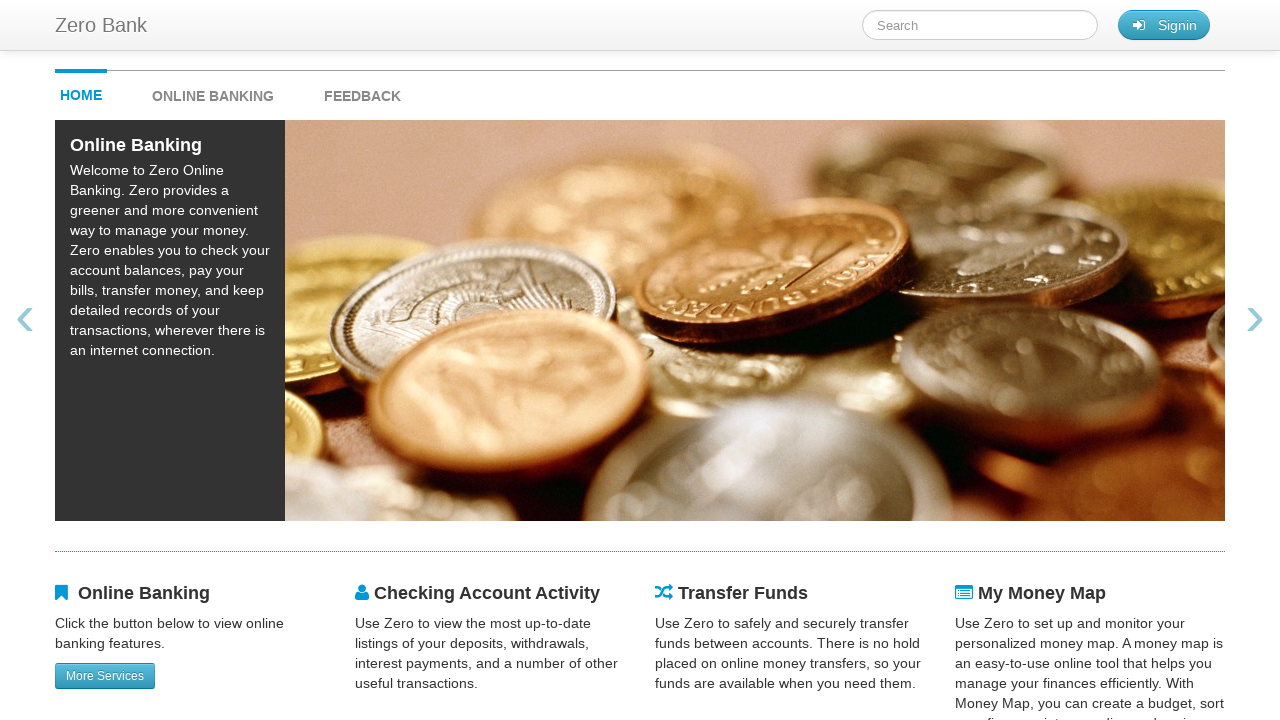

Clicked on online banking menu at (233, 91) on #onlineBankingMenu
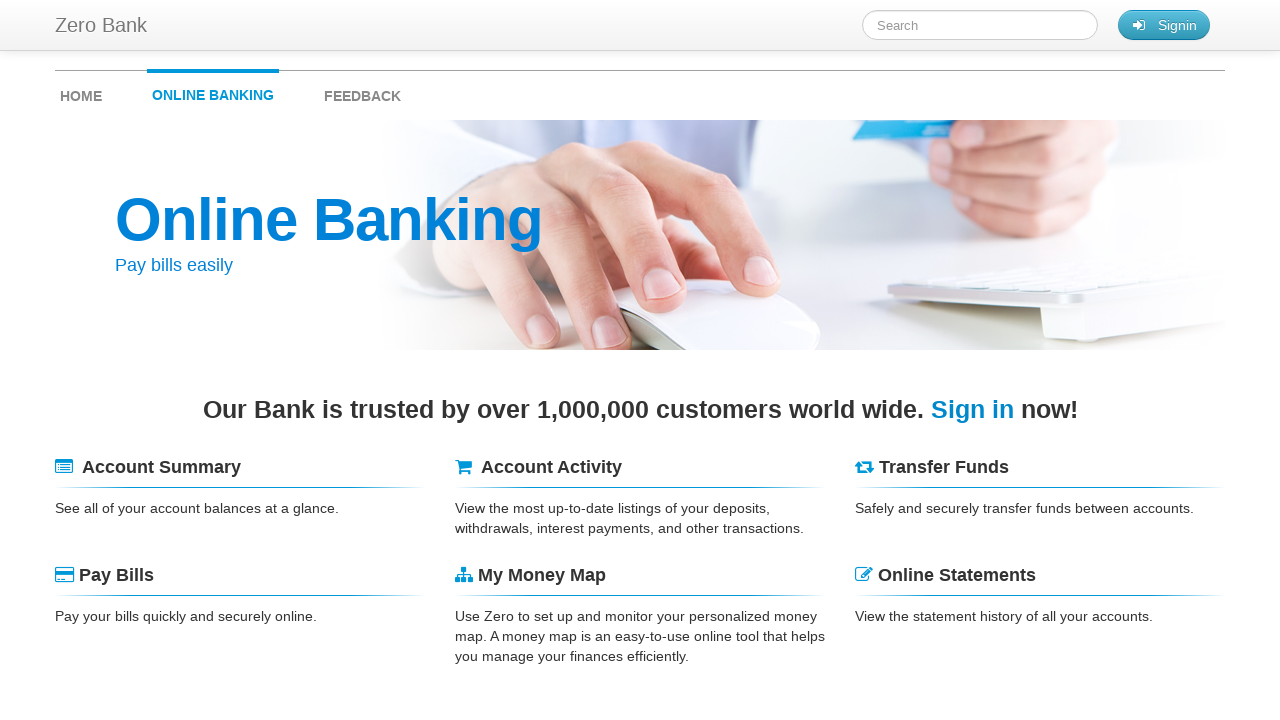

Service options headers loaded
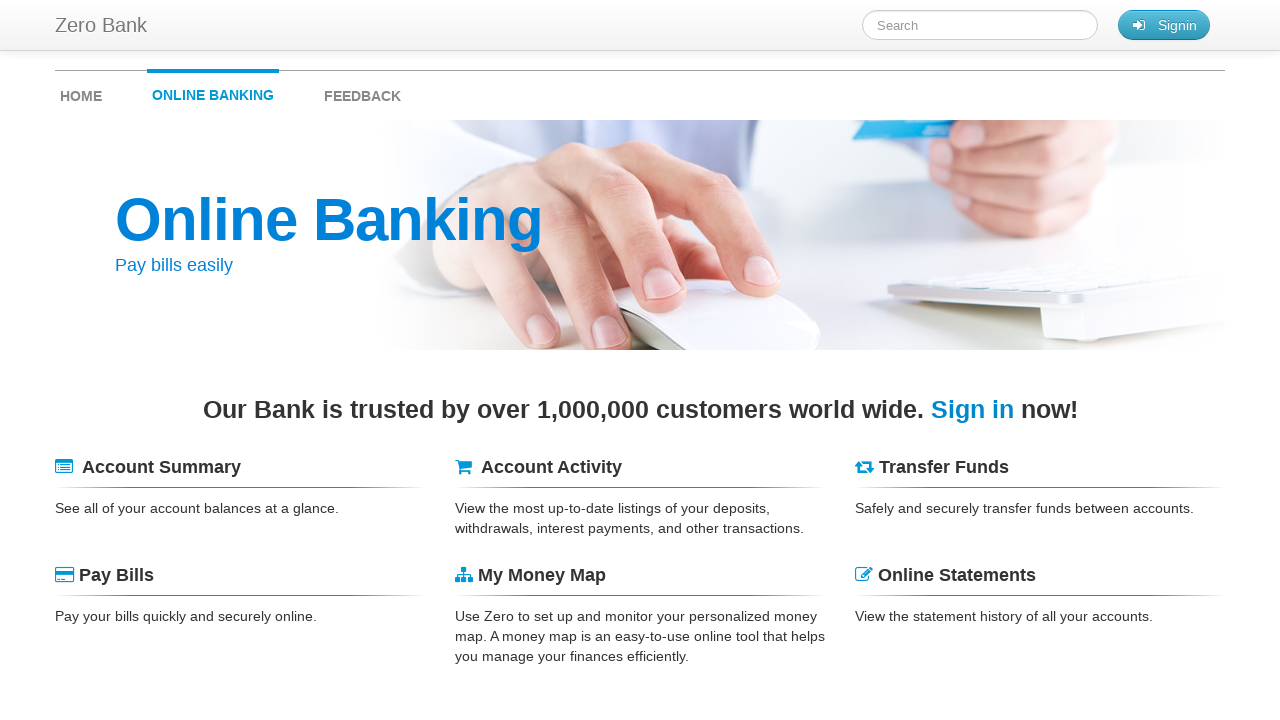

Retrieved all service option headers
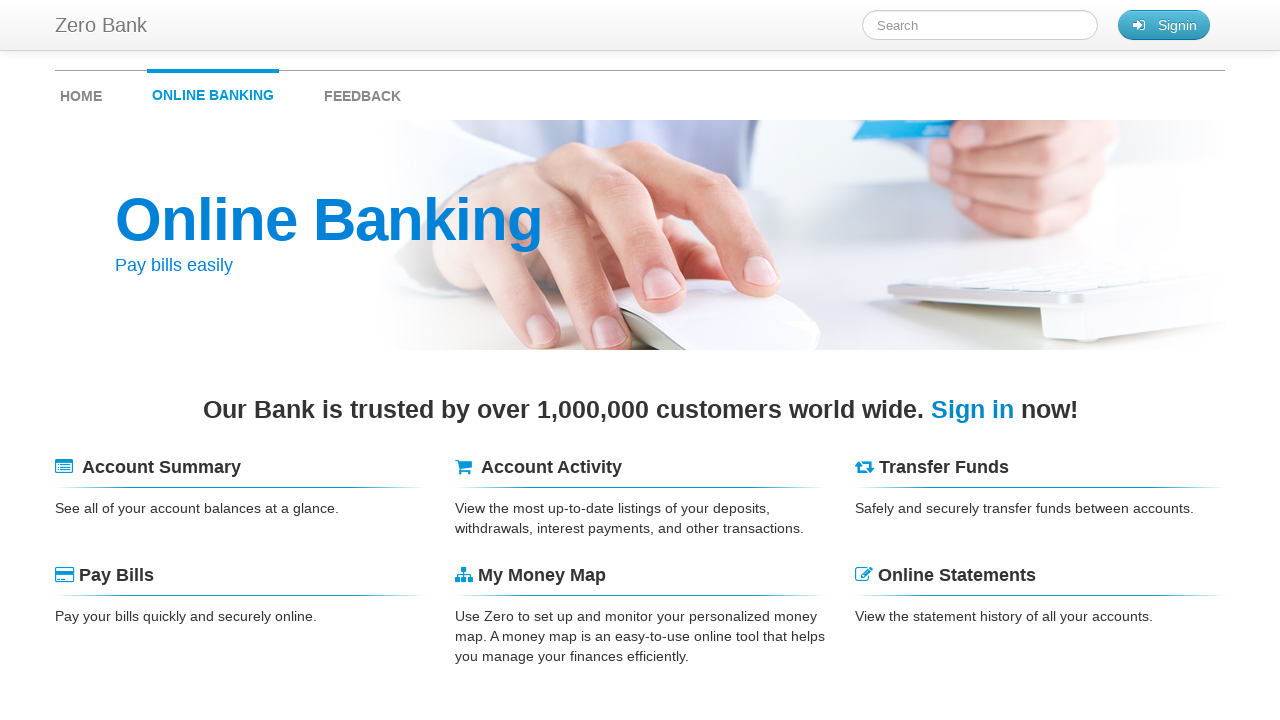

Verified service options count: 6 options found
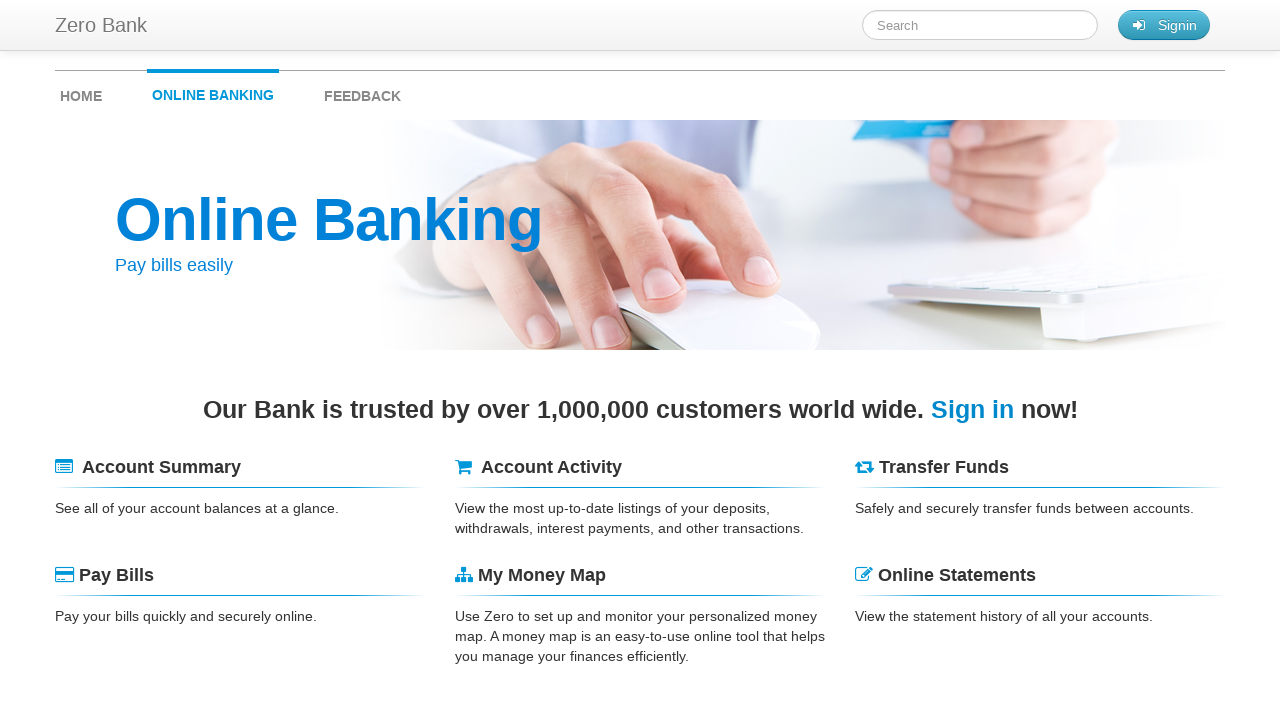

Searched for 'Pay Bills' option: Found
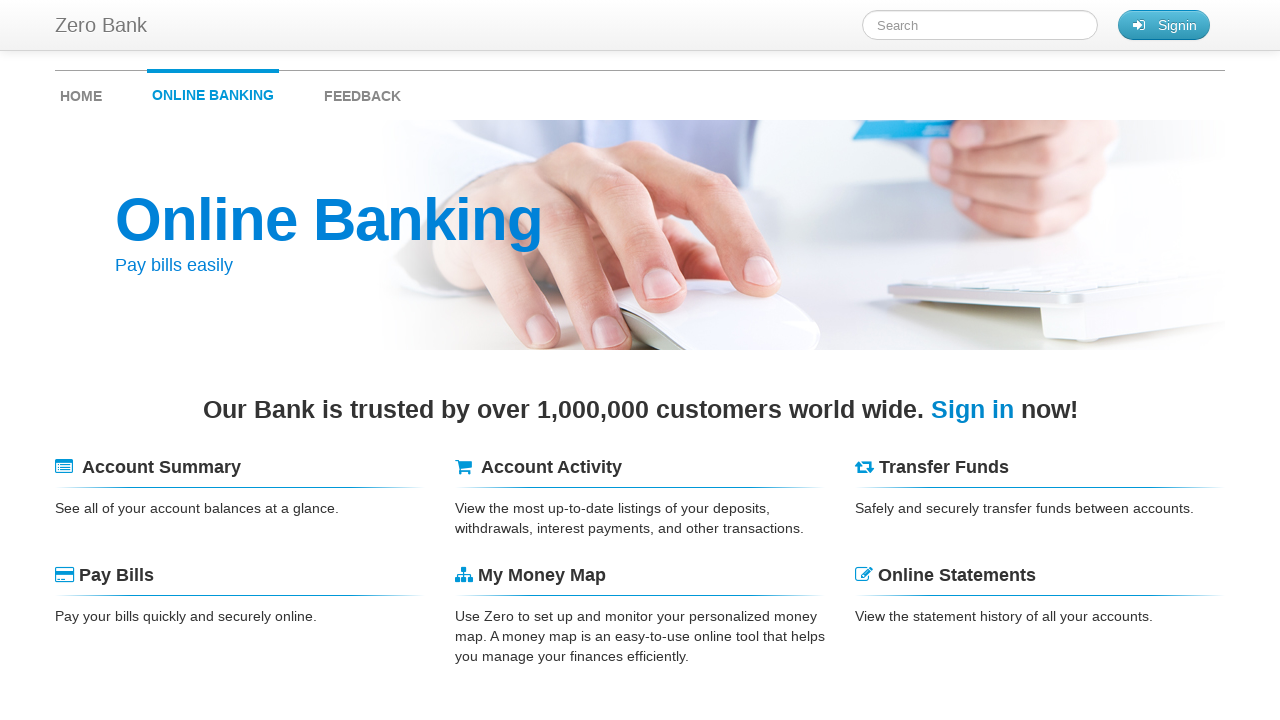

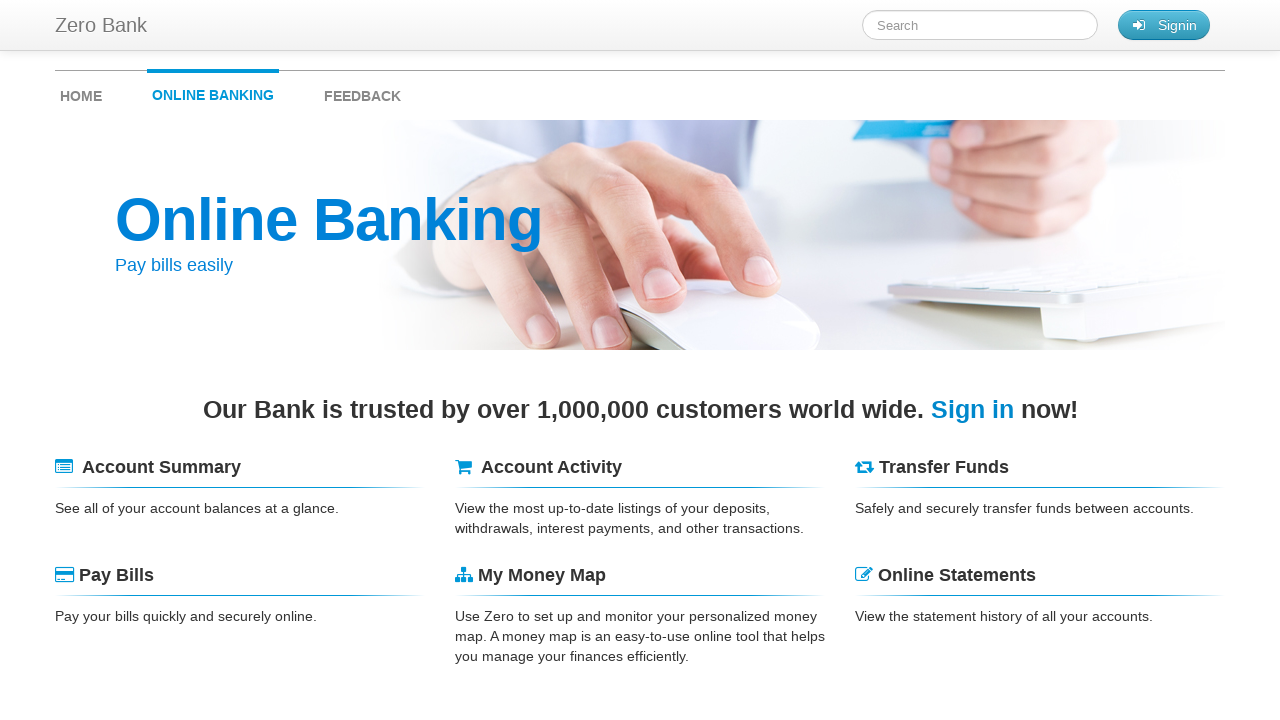